Tests file download functionality by navigating to a download page and clicking on a file link to initiate download

Starting URL: http://the-internet.herokuapp.com/download

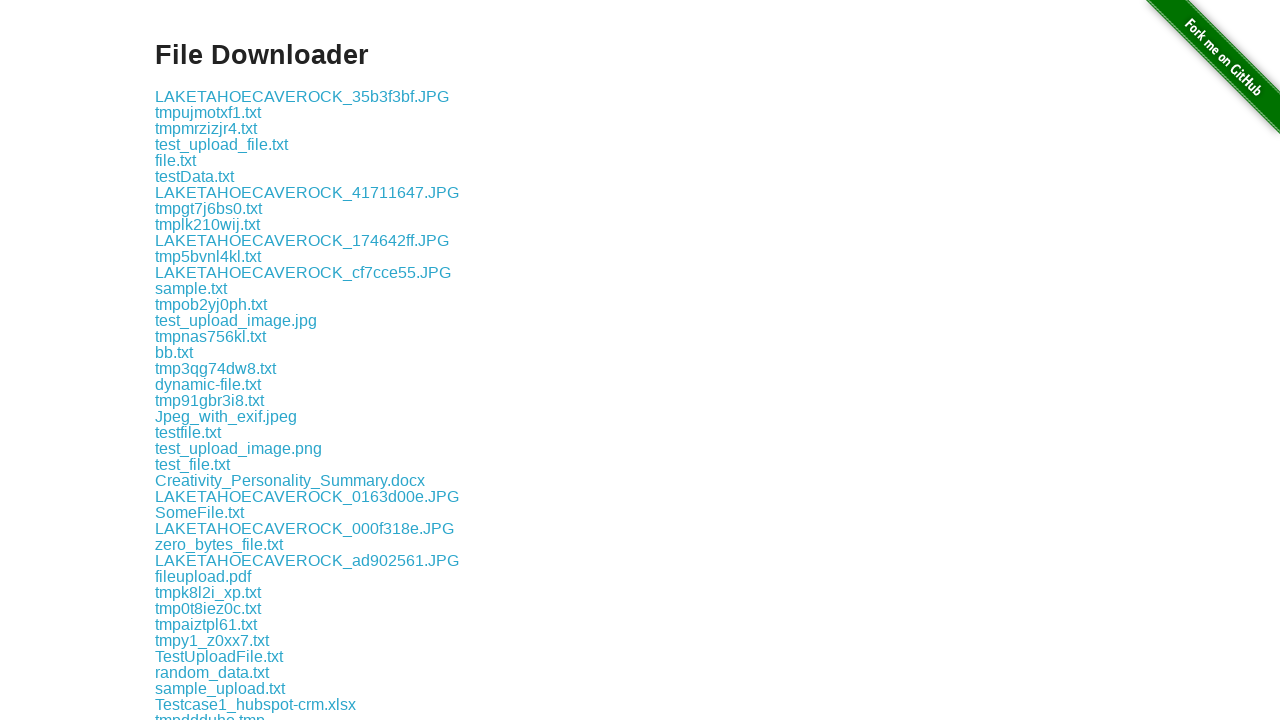

Clicked on file link 'some-file.txt' to initiate download at (198, 360) on a:text('some-file.txt')
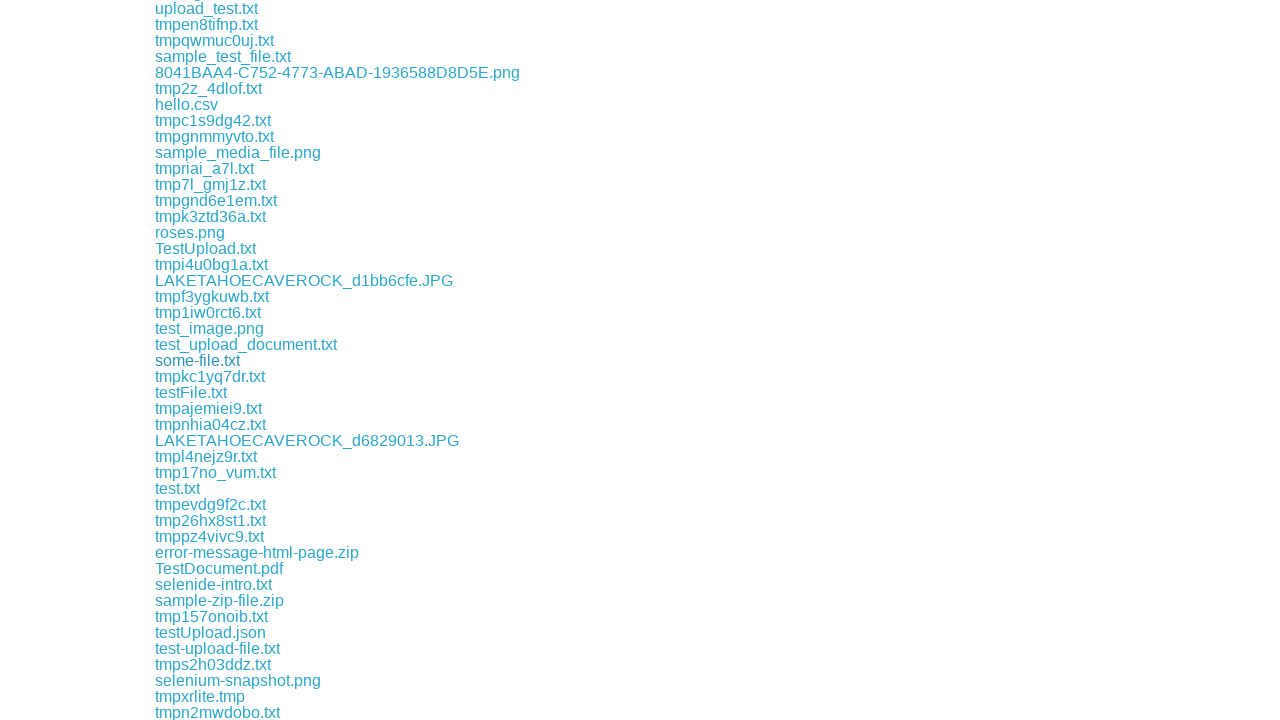

Waited 3 seconds for file download to complete
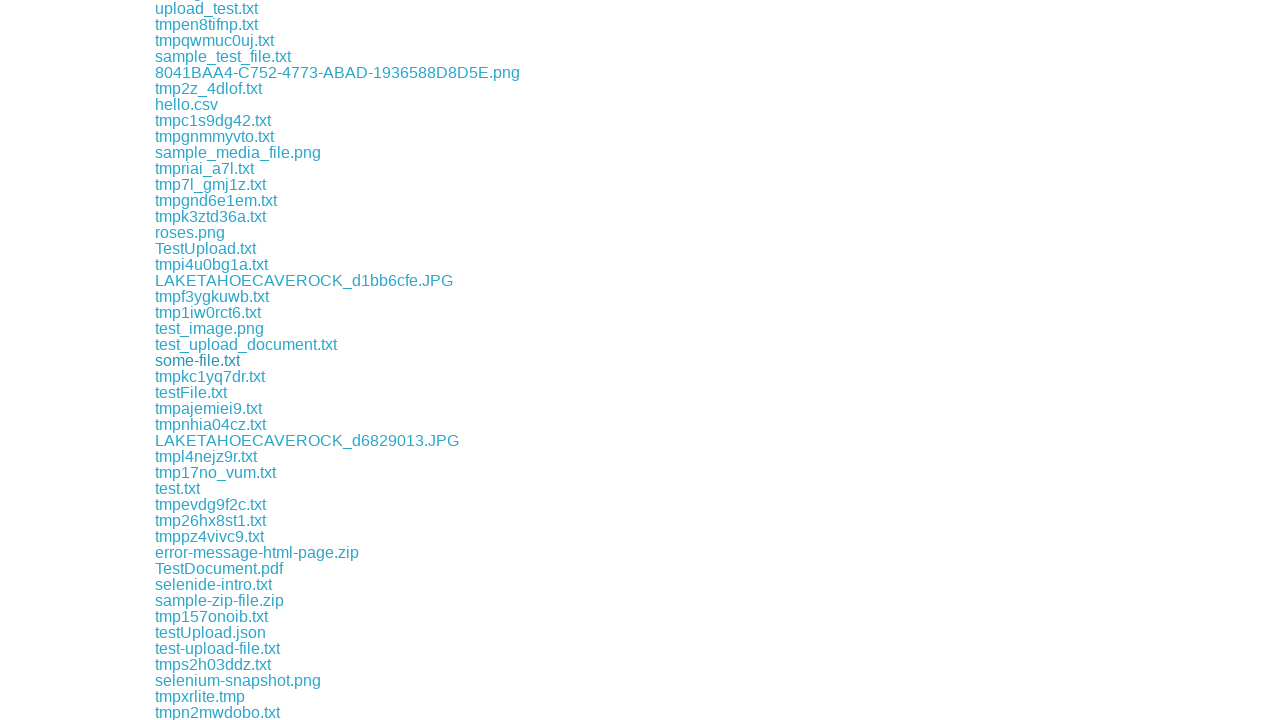

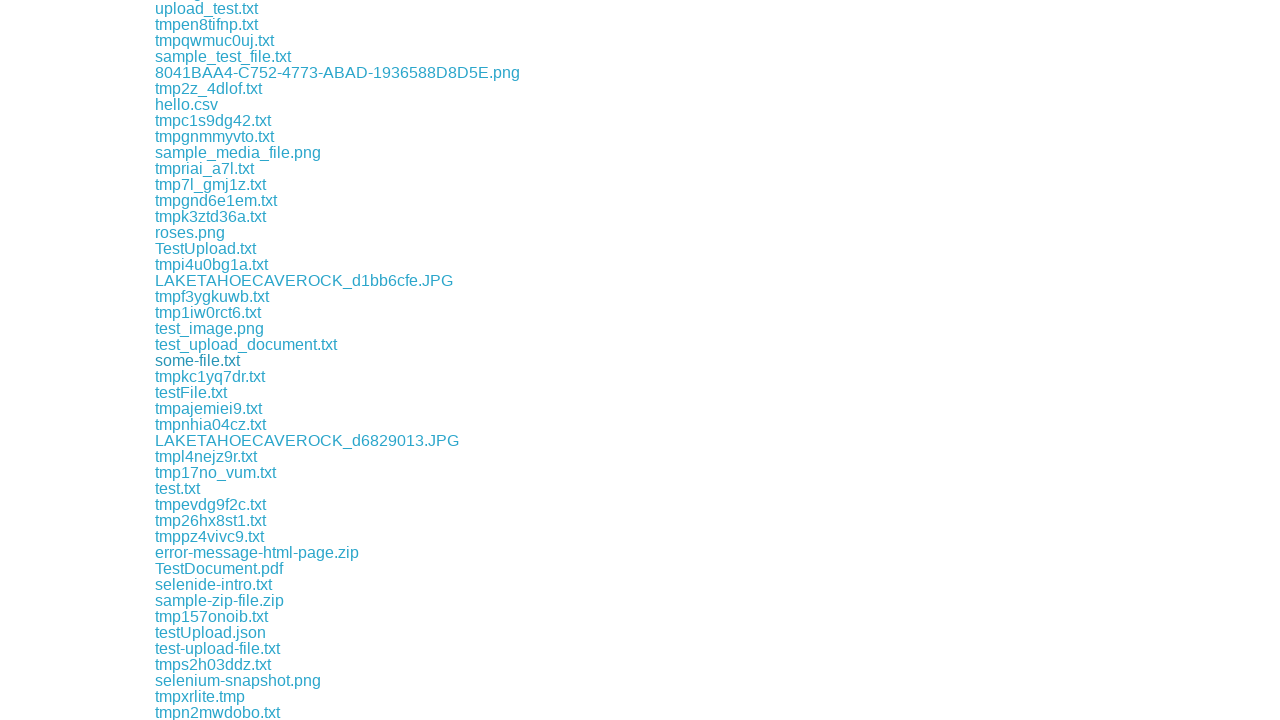